Navigates to example.com, finds a link element using query_selector, and clicks on it to test basic ElementHandle functionality

Starting URL: https://example.com

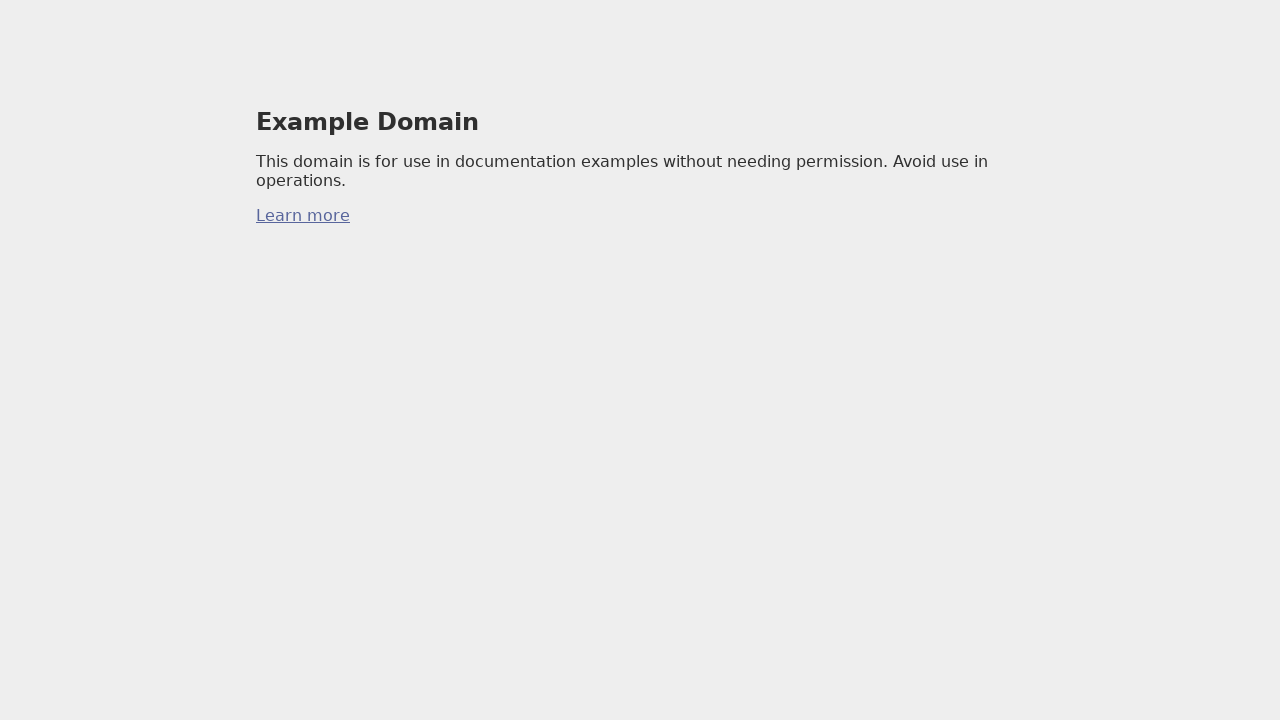

Found first link element on example.com using query_selector
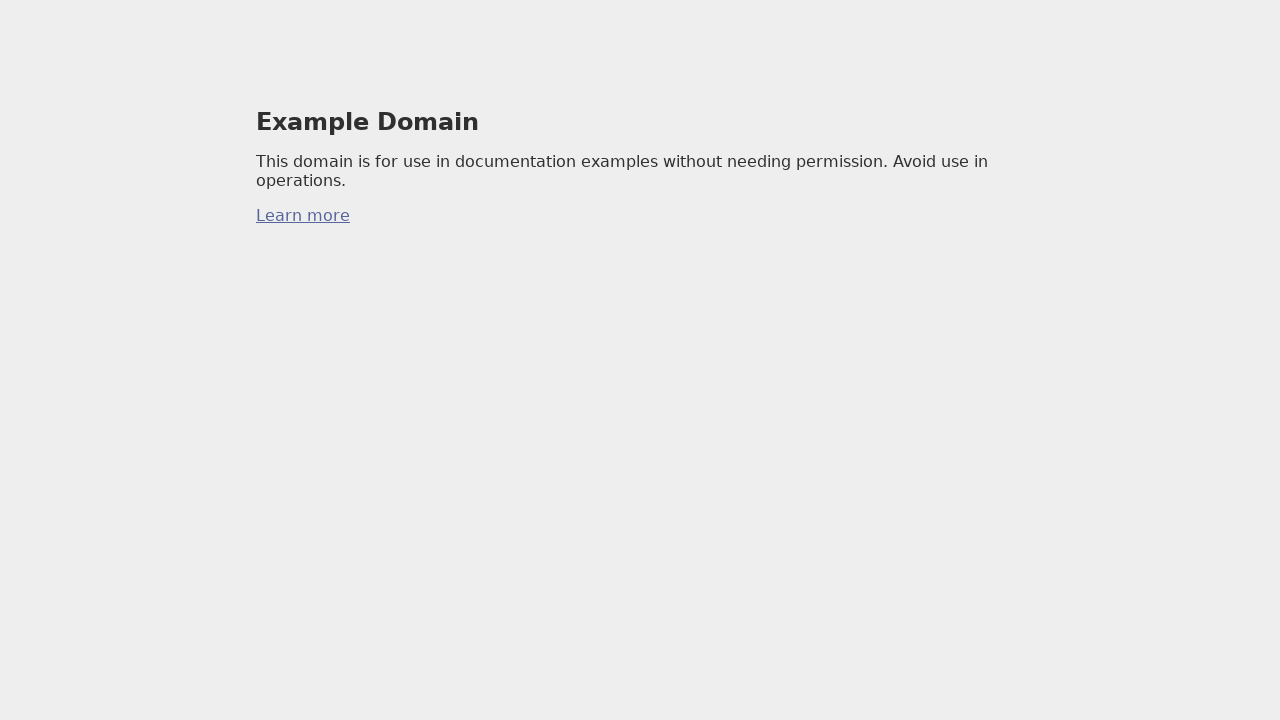

Clicked on the link element
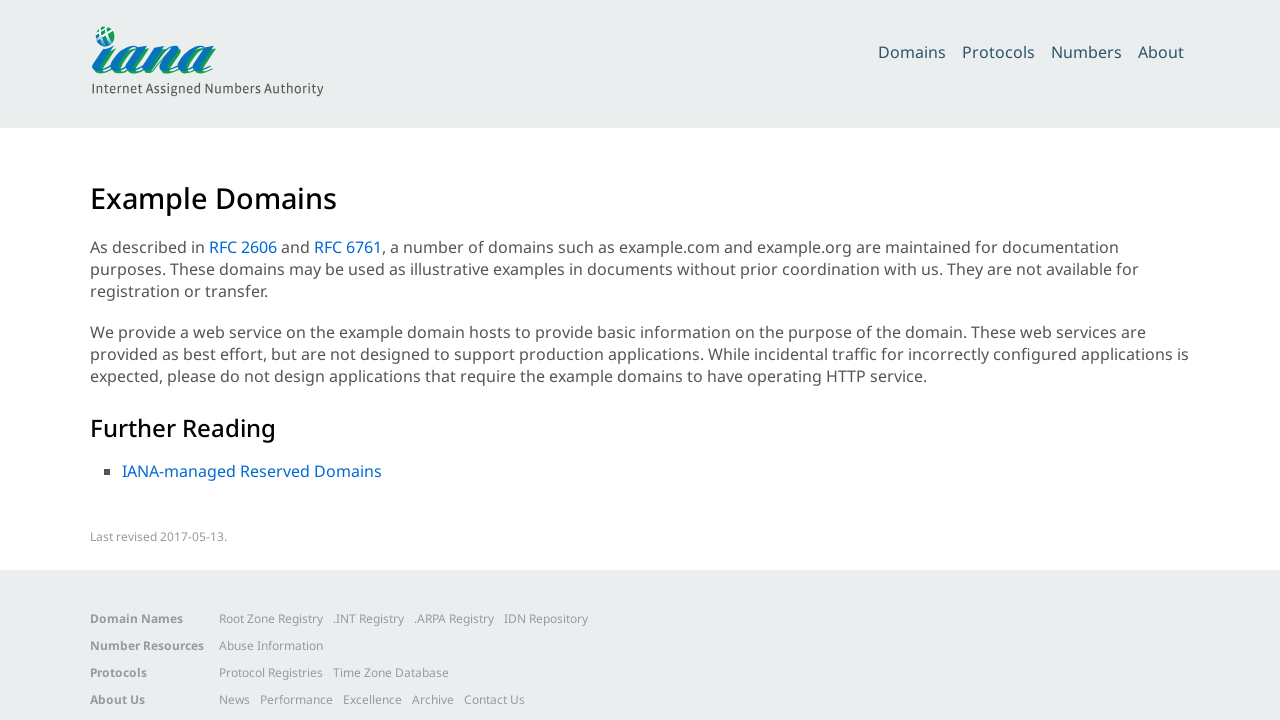

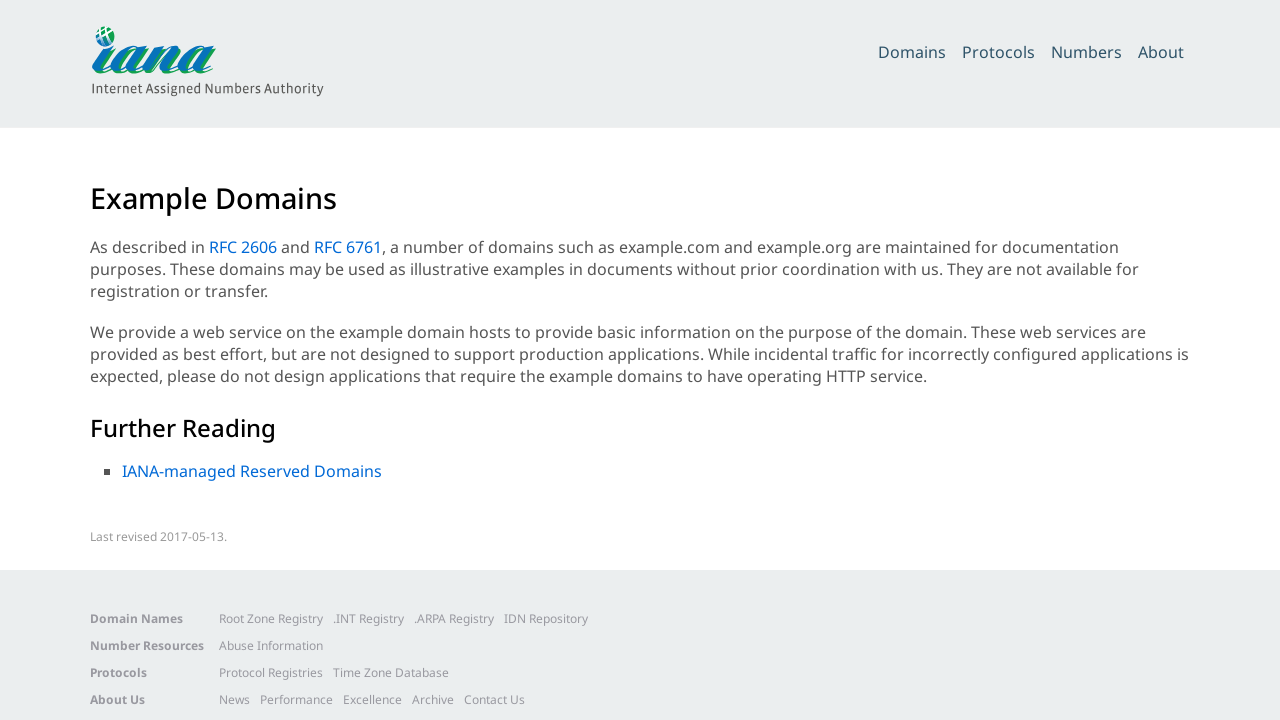